Tests browser tab functionality by clicking a button to open multiple new tabs, then switching between all open tabs and returning to the original tab

Starting URL: https://automationtesting.co.uk/browserTabs.html

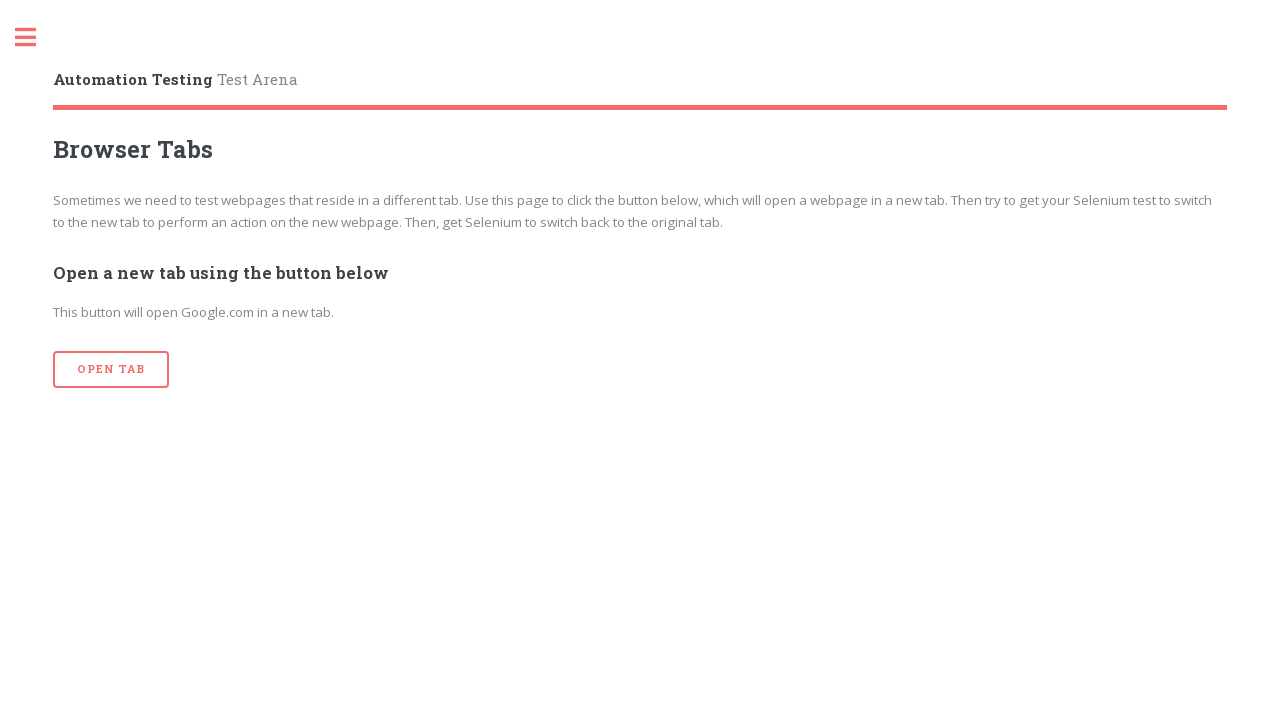

Clicked 'Open Tab' button (iteration 1) at (111, 370) on input[value='Open Tab']
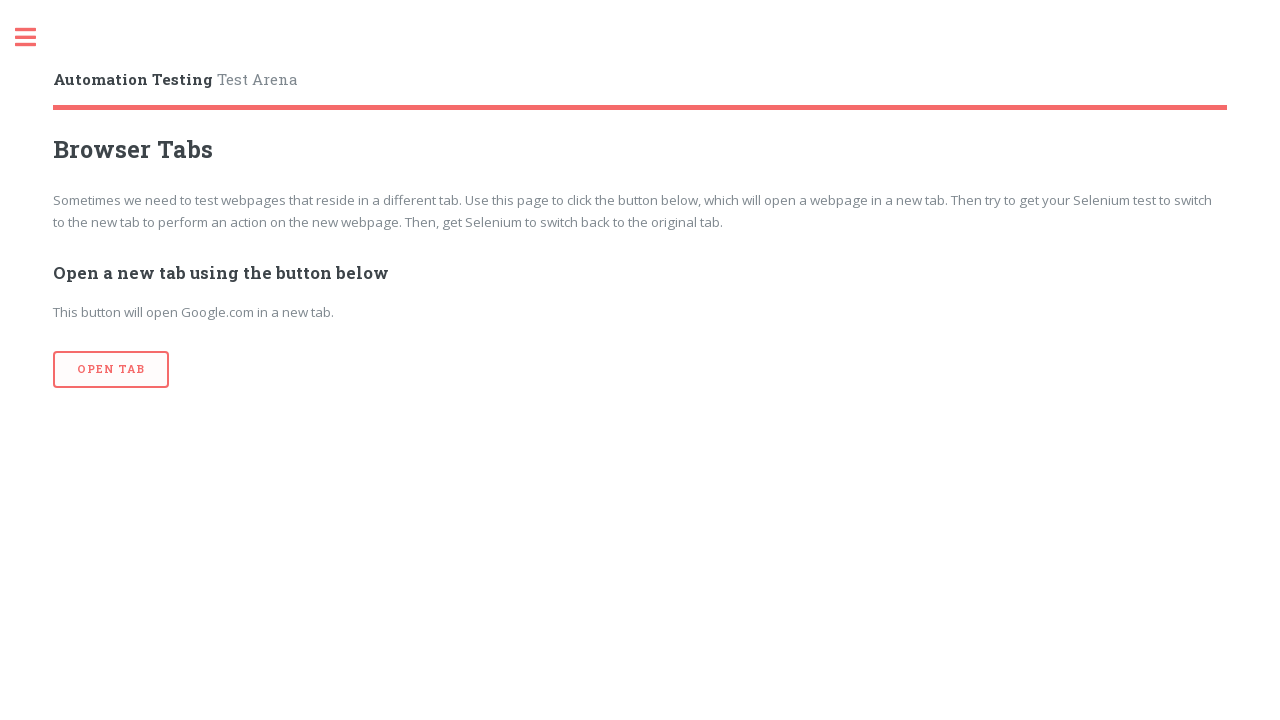

New tab 1 opened and captured
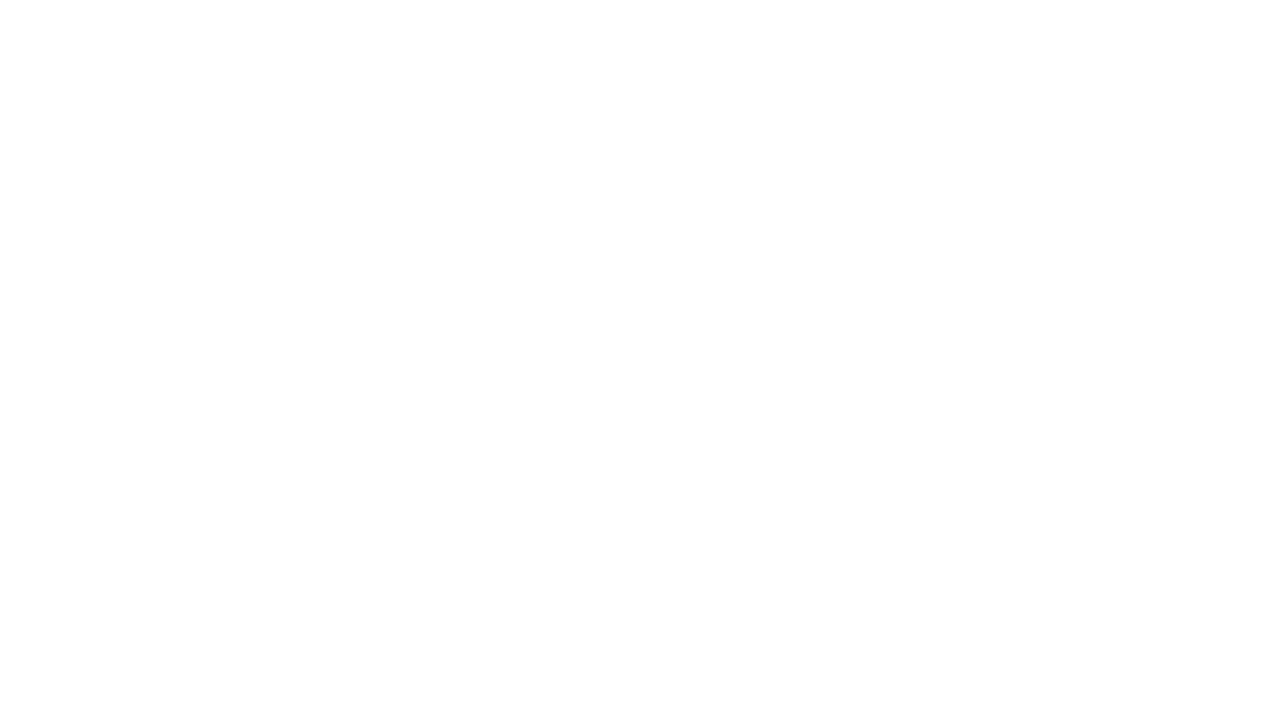

Clicked 'Open Tab' button (iteration 2) at (111, 370) on input[value='Open Tab']
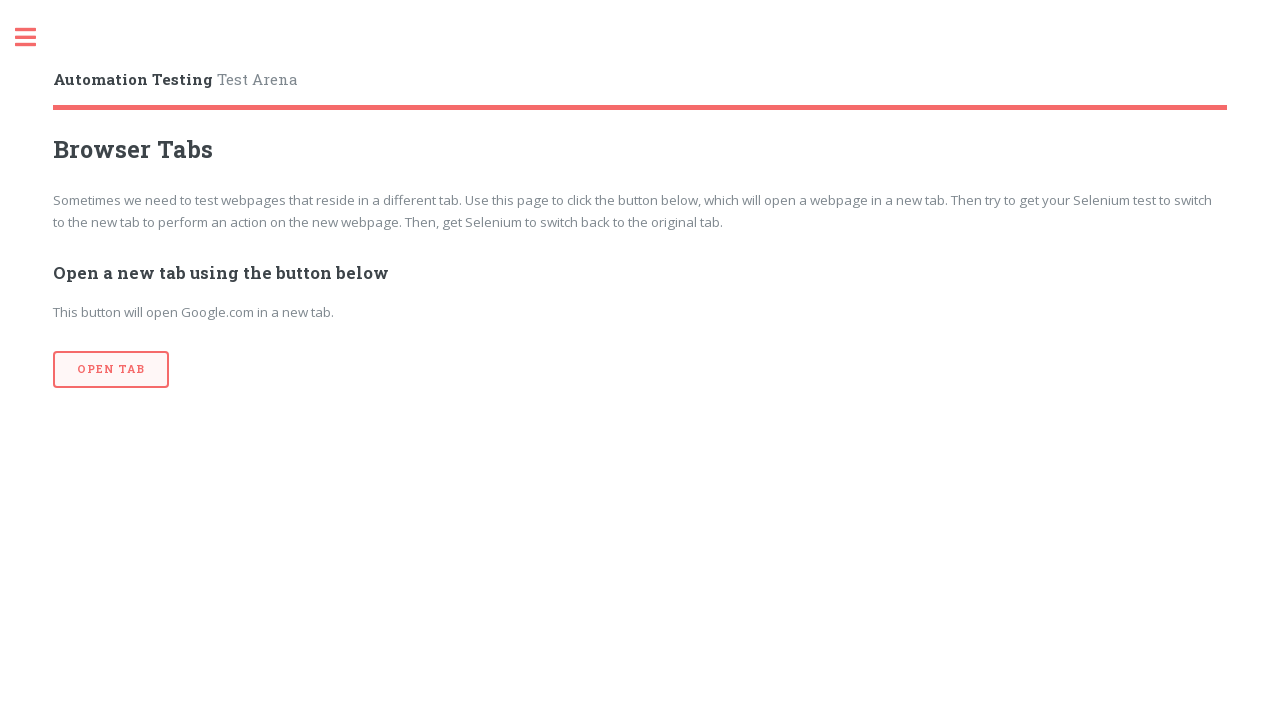

New tab 2 opened and captured
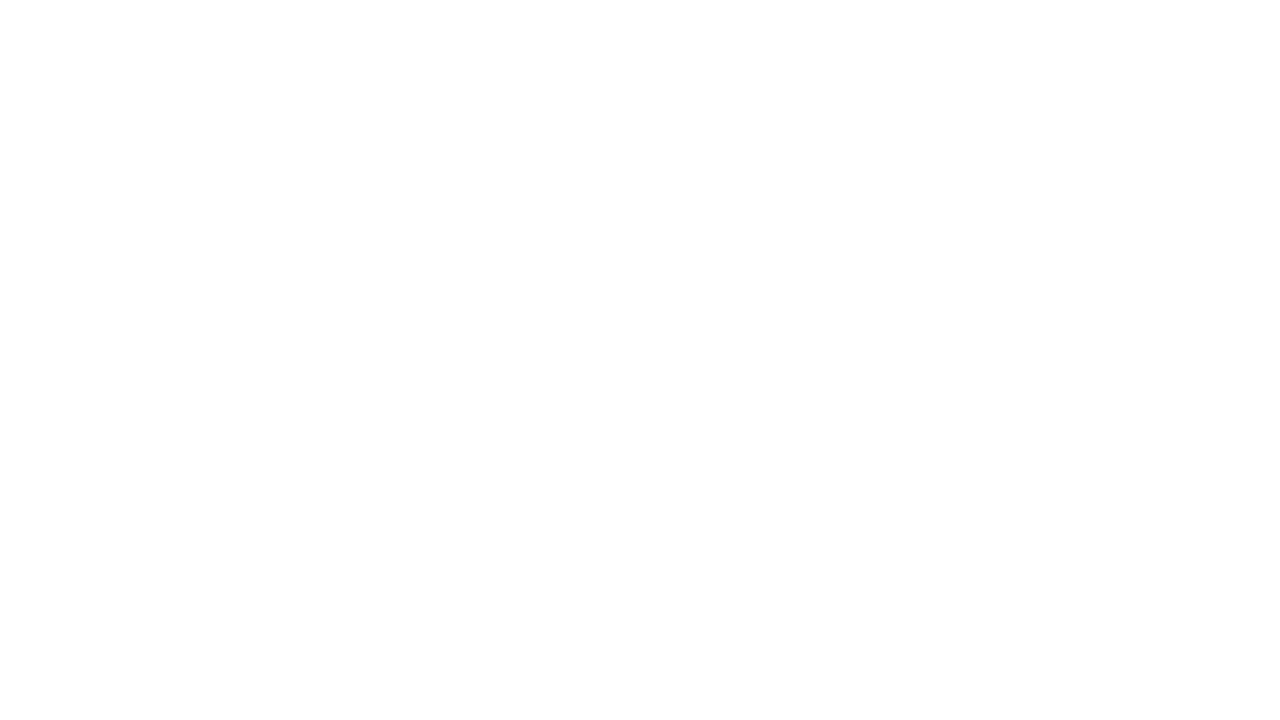

Clicked 'Open Tab' button (iteration 3) at (111, 370) on input[value='Open Tab']
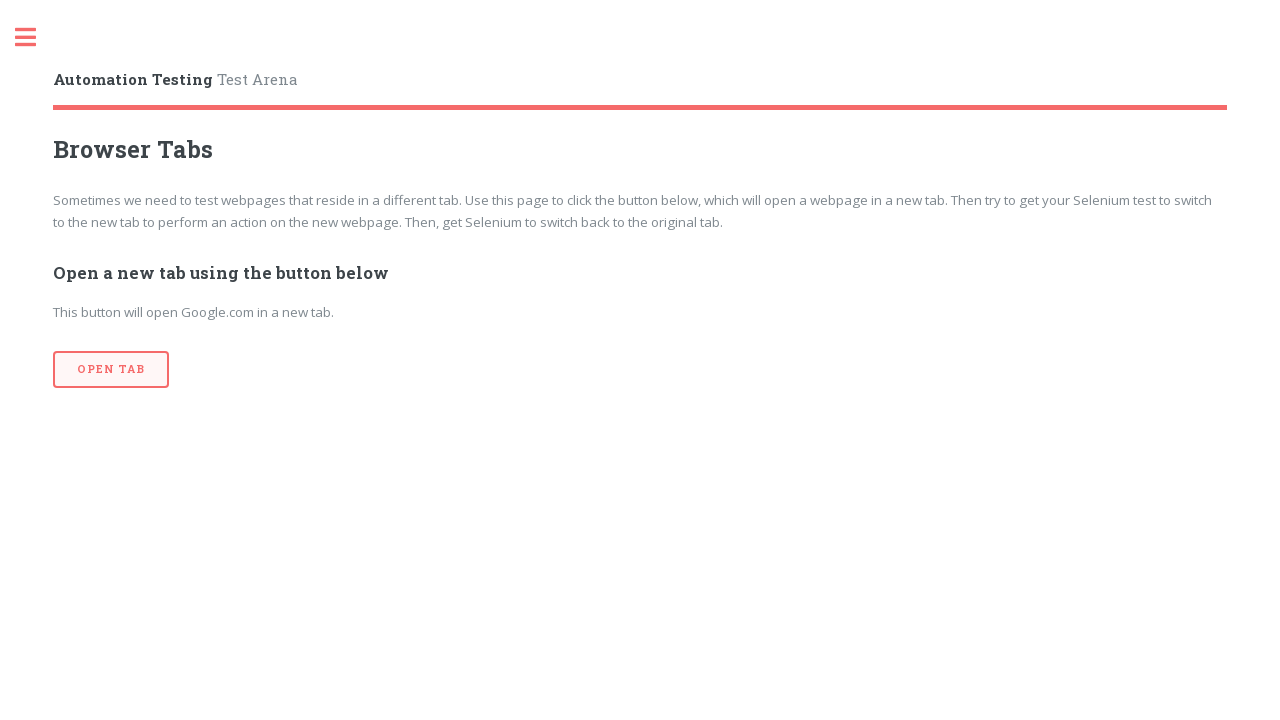

New tab 3 opened and captured
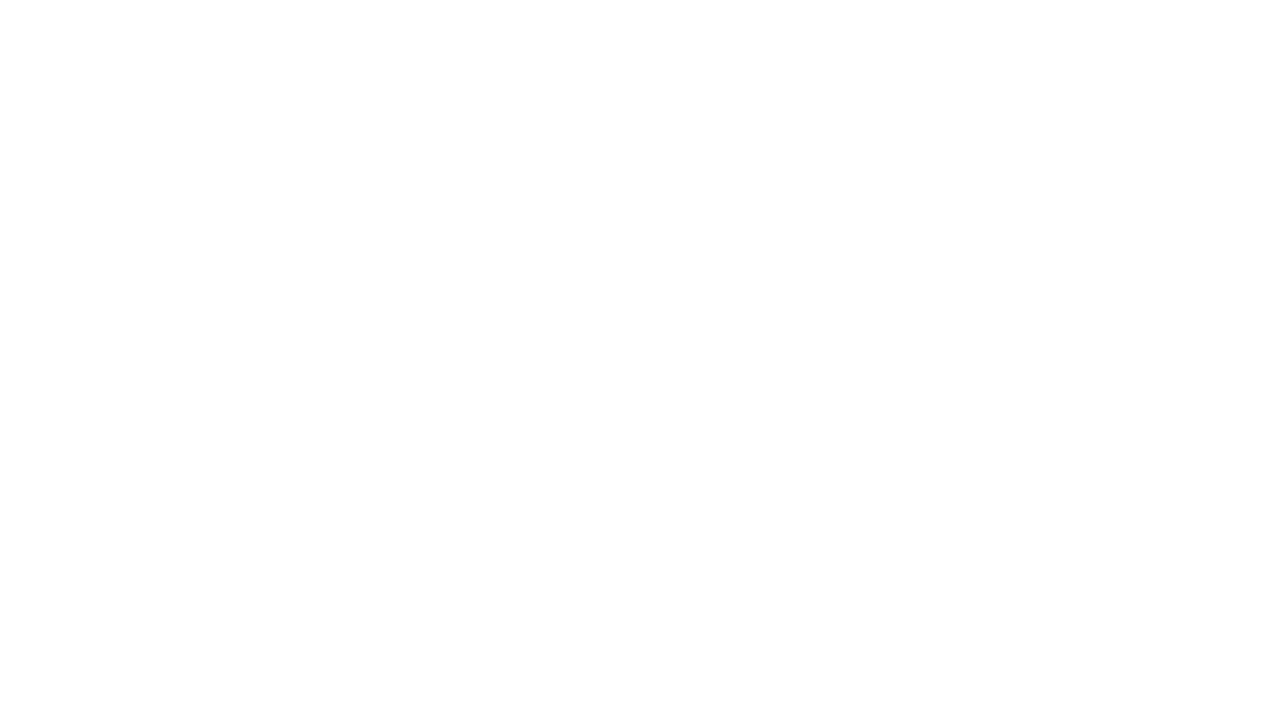

Retrieved all open tabs (4 tabs total)
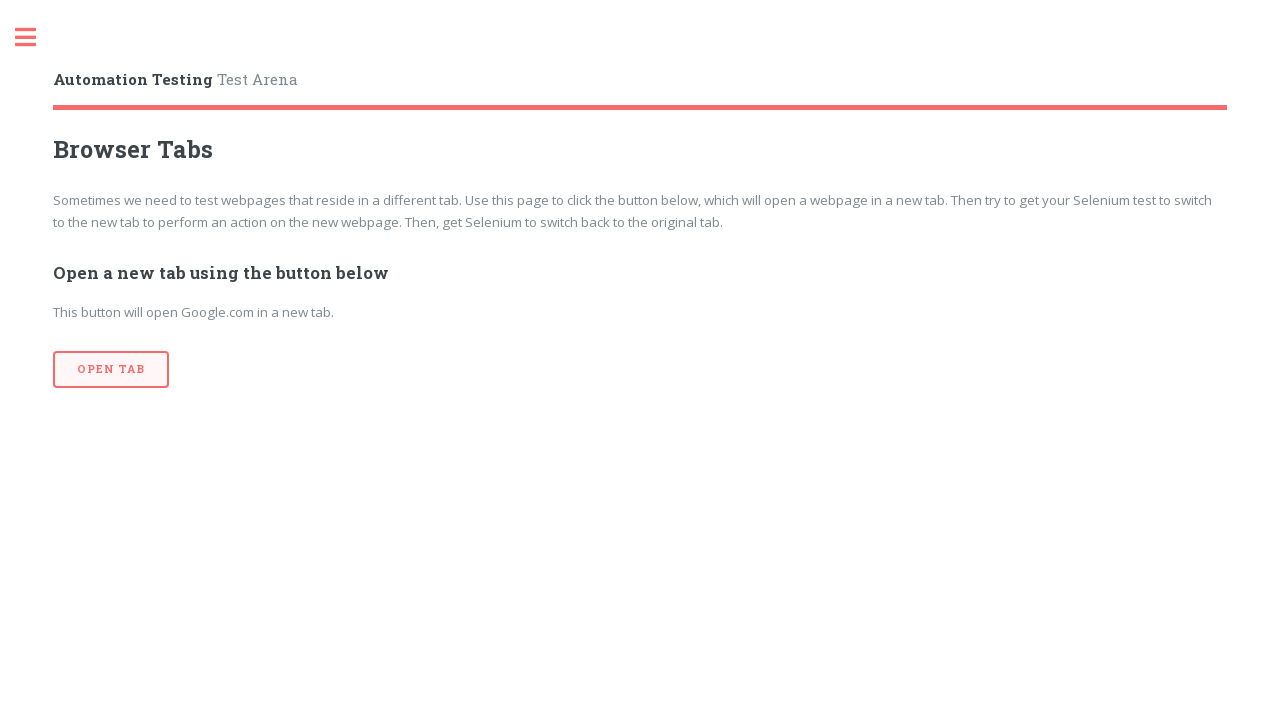

Brought tab to front
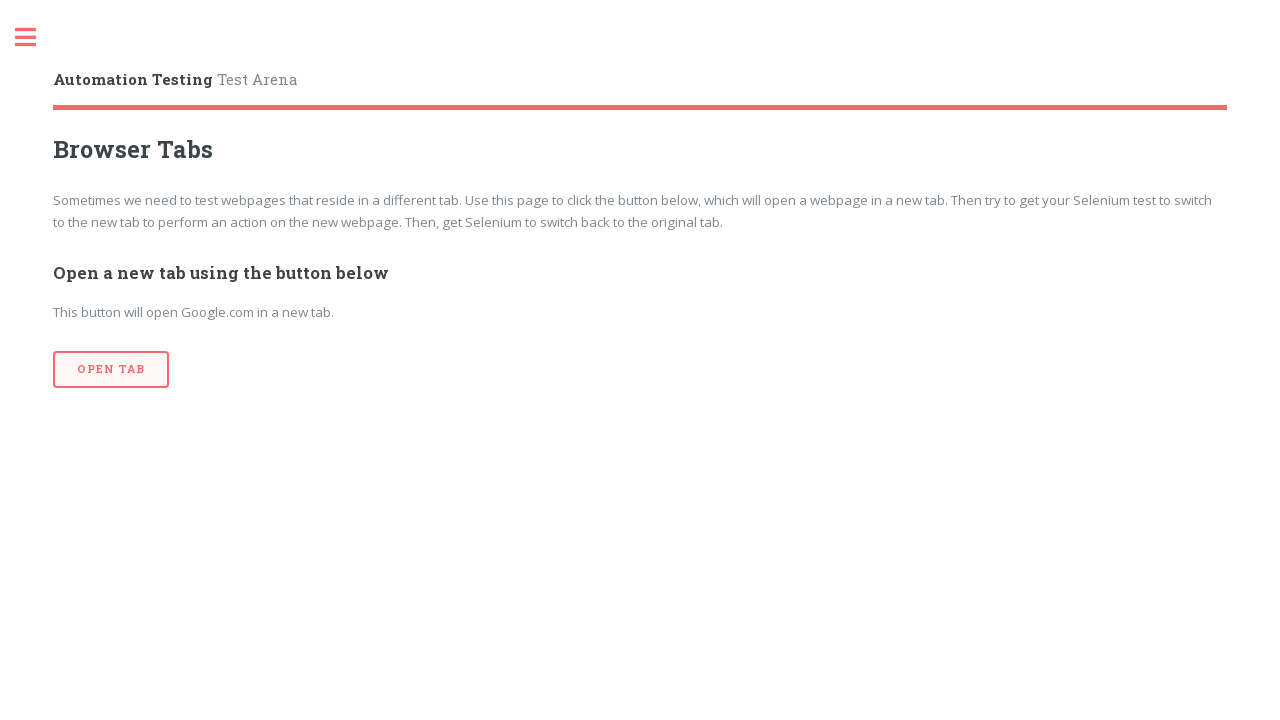

Tab loaded (domcontentloaded state)
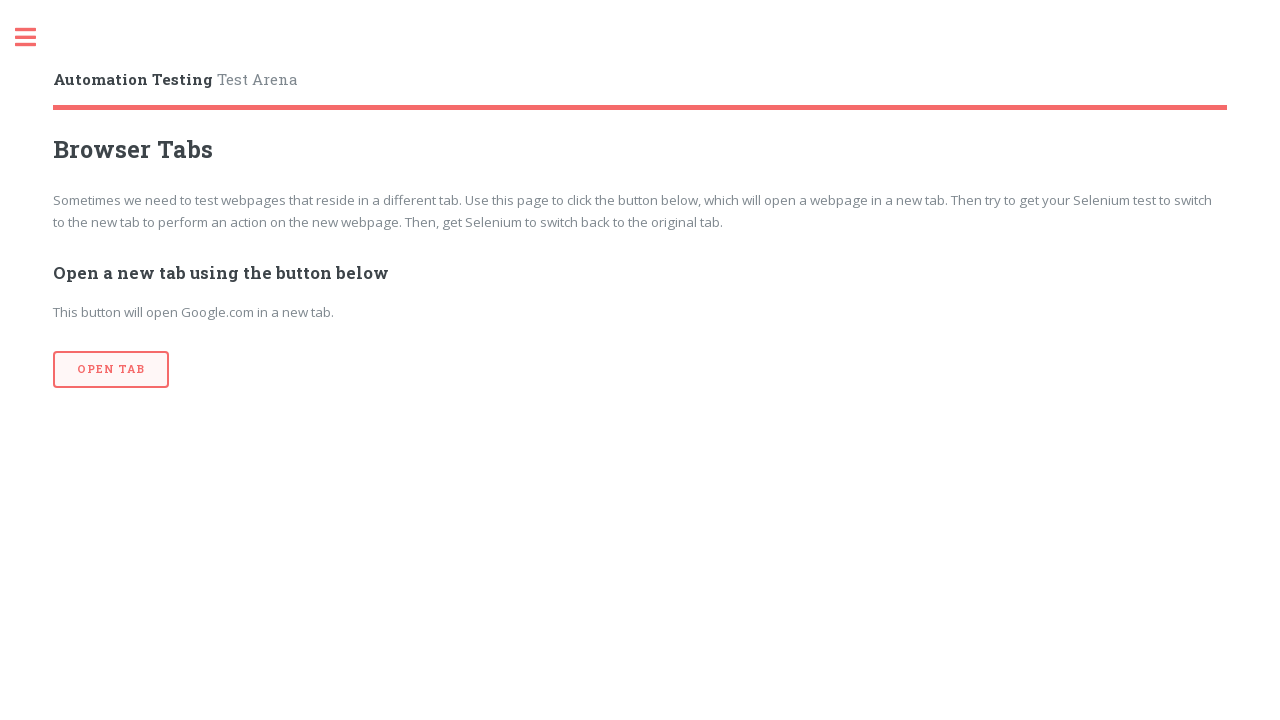

Brought tab to front
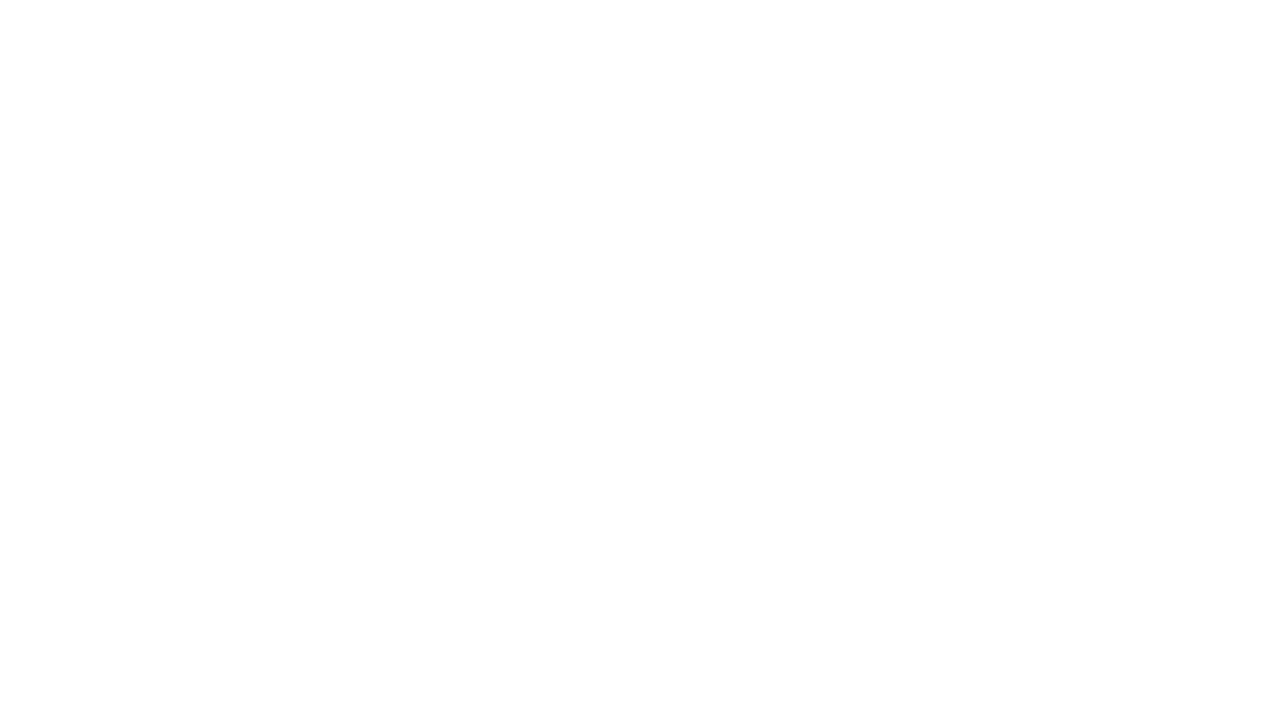

Tab loaded (domcontentloaded state)
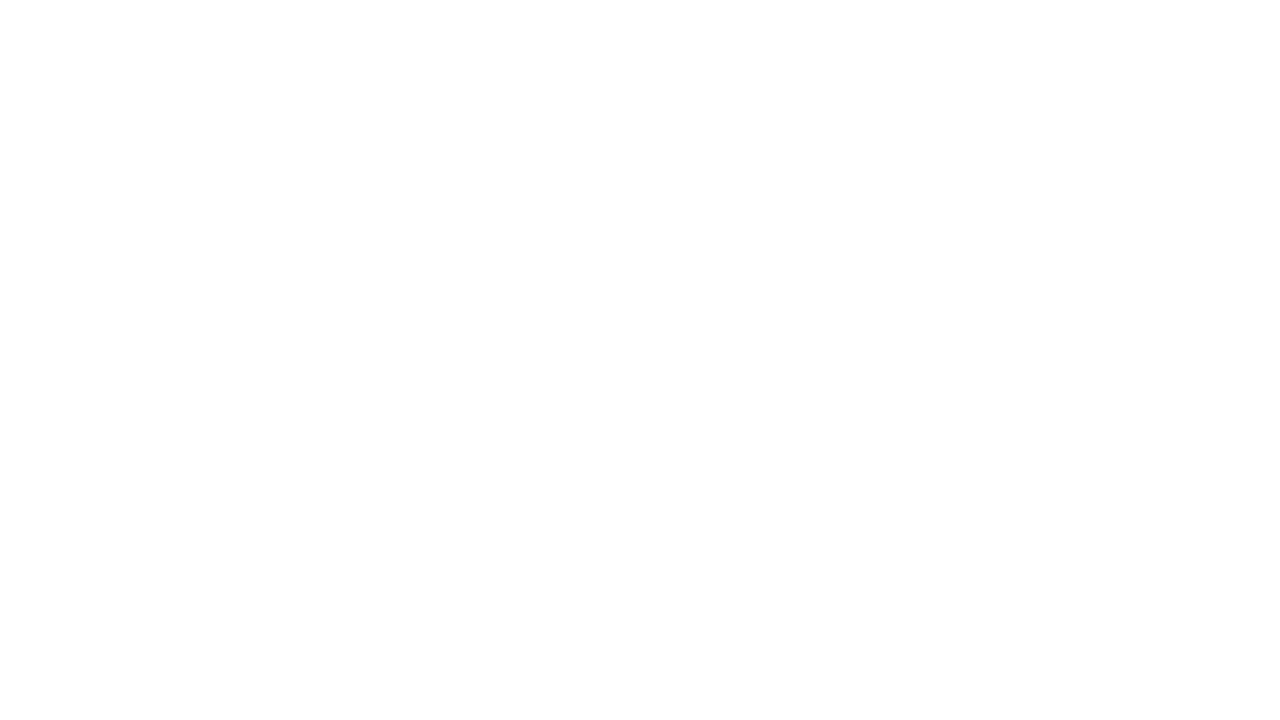

Brought tab to front
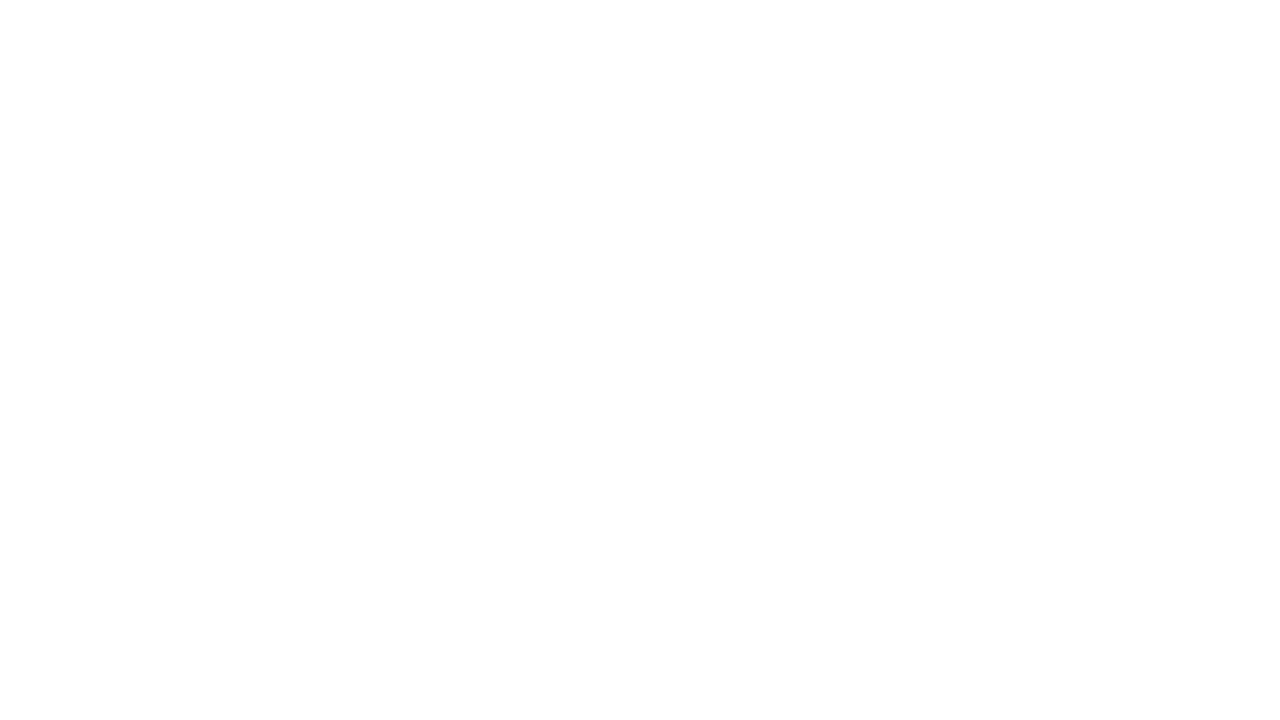

Tab loaded (domcontentloaded state)
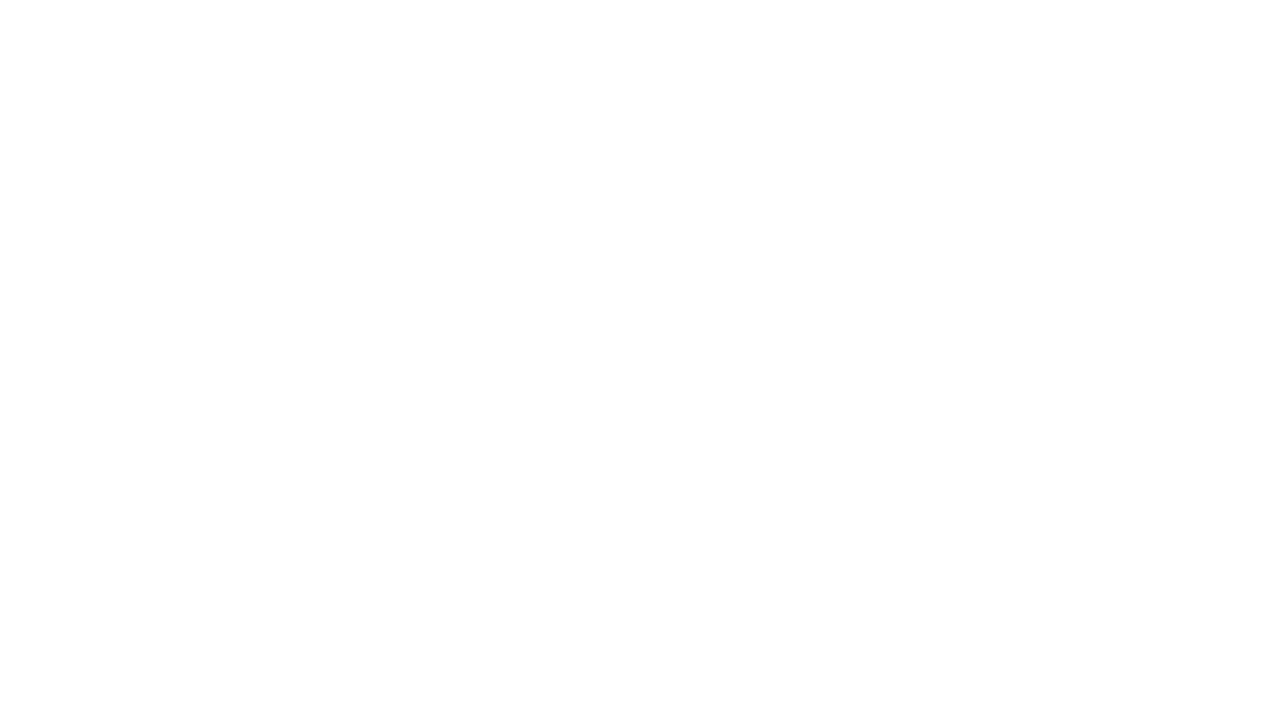

Brought tab to front
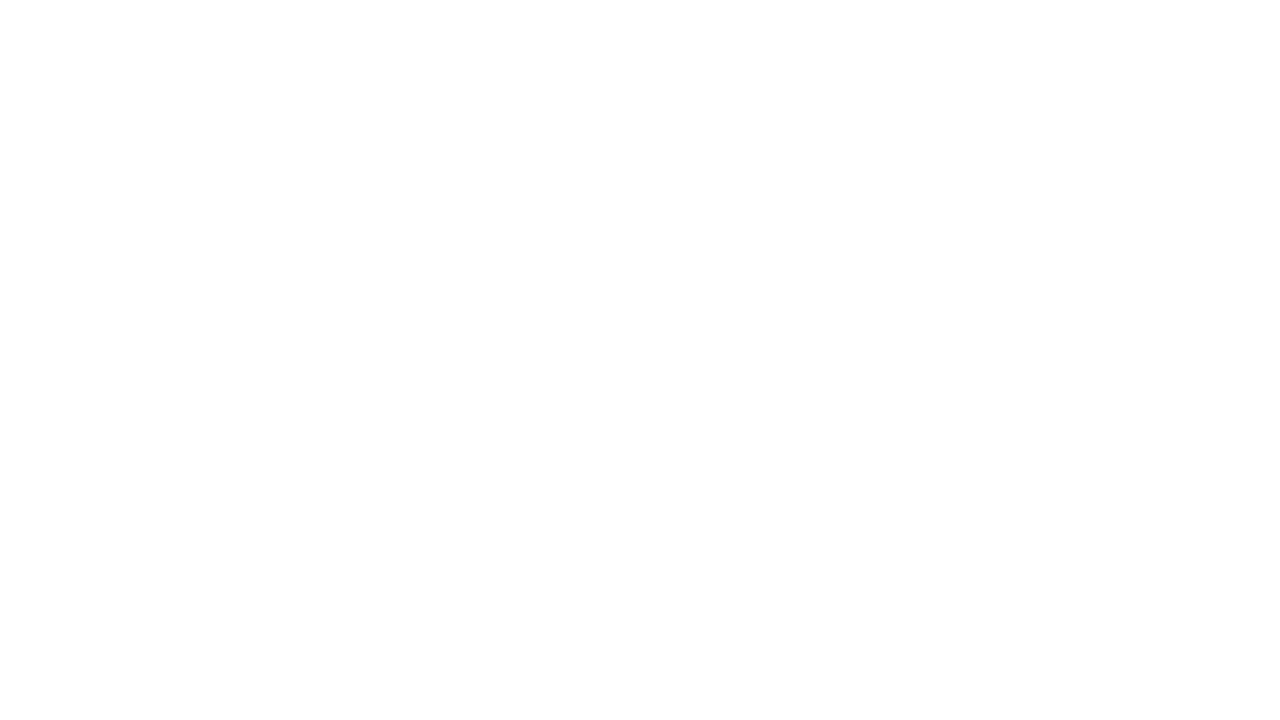

Tab loaded (domcontentloaded state)
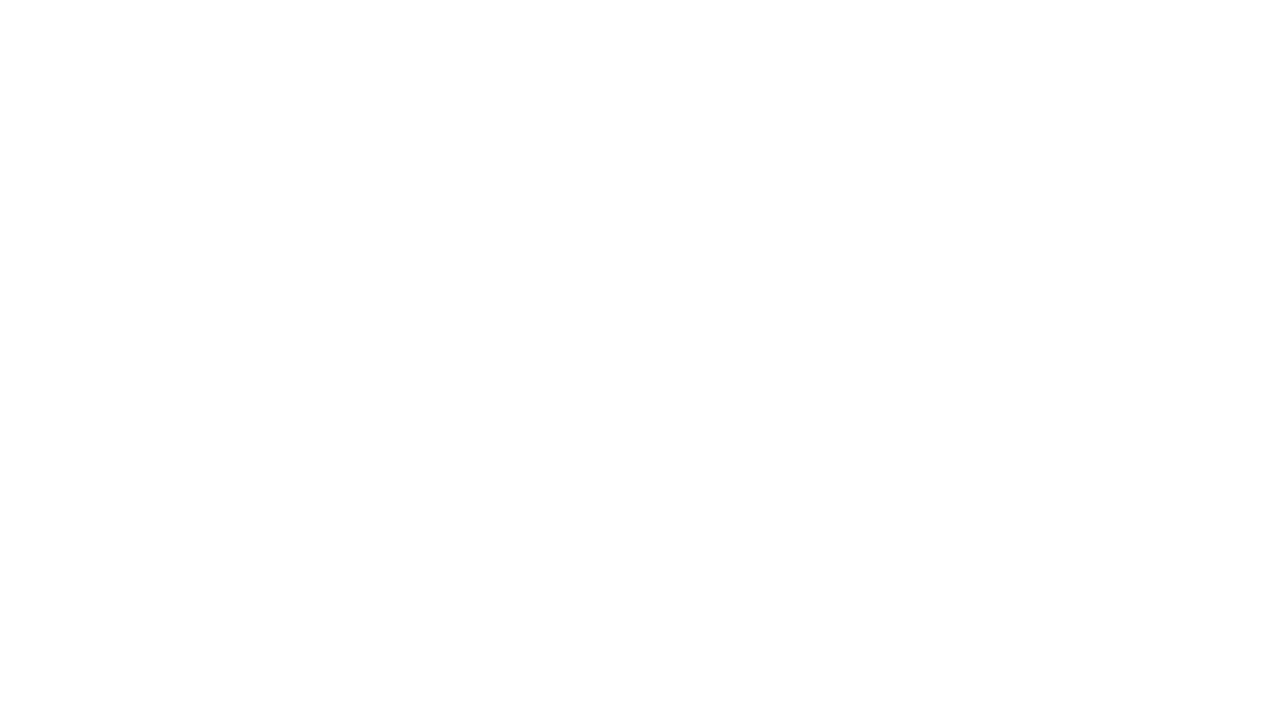

Switched back to original tab
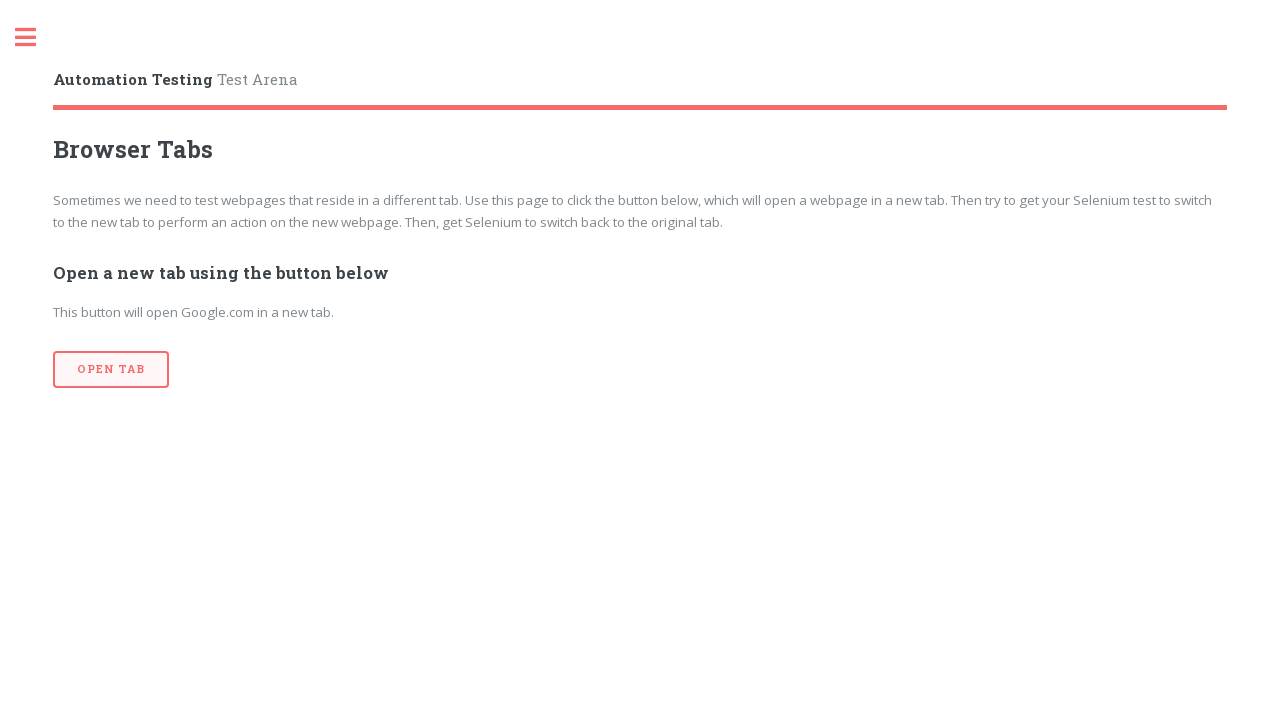

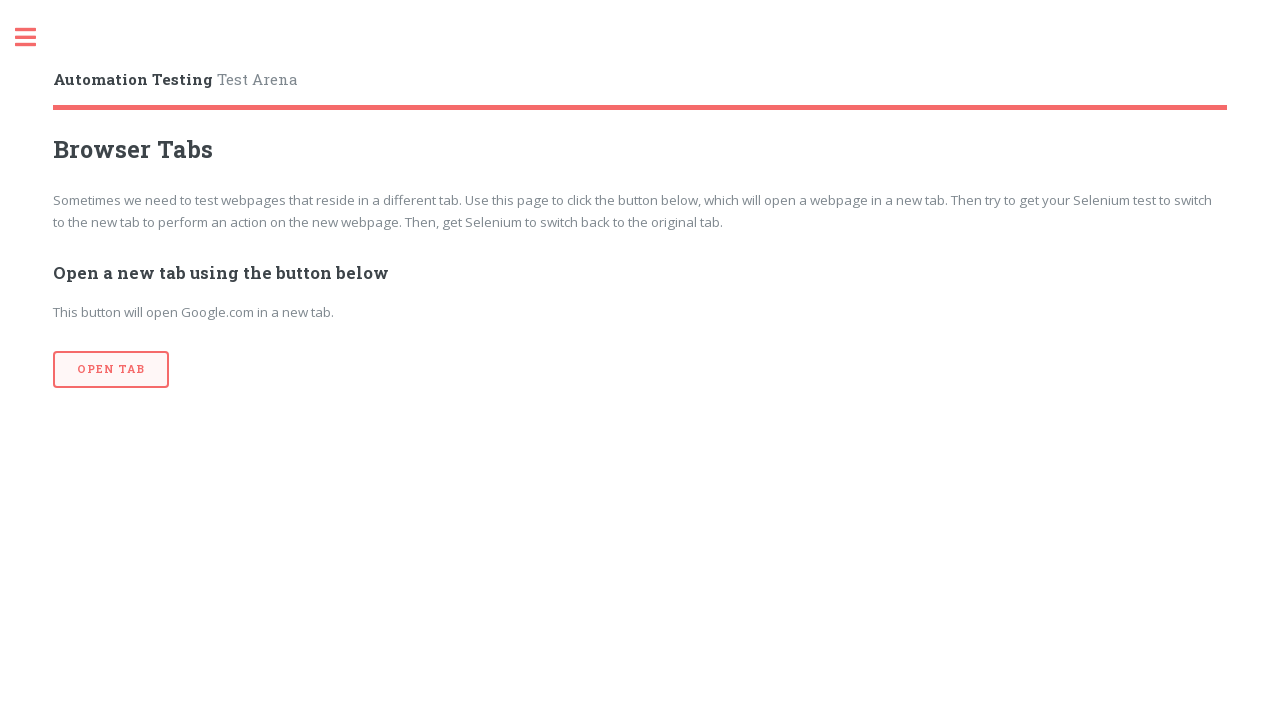